Navigates to a GitHub repository page and verifies the page loads by checking the title

Starting URL: https://github.com/tejas835270/Jenkins_Test

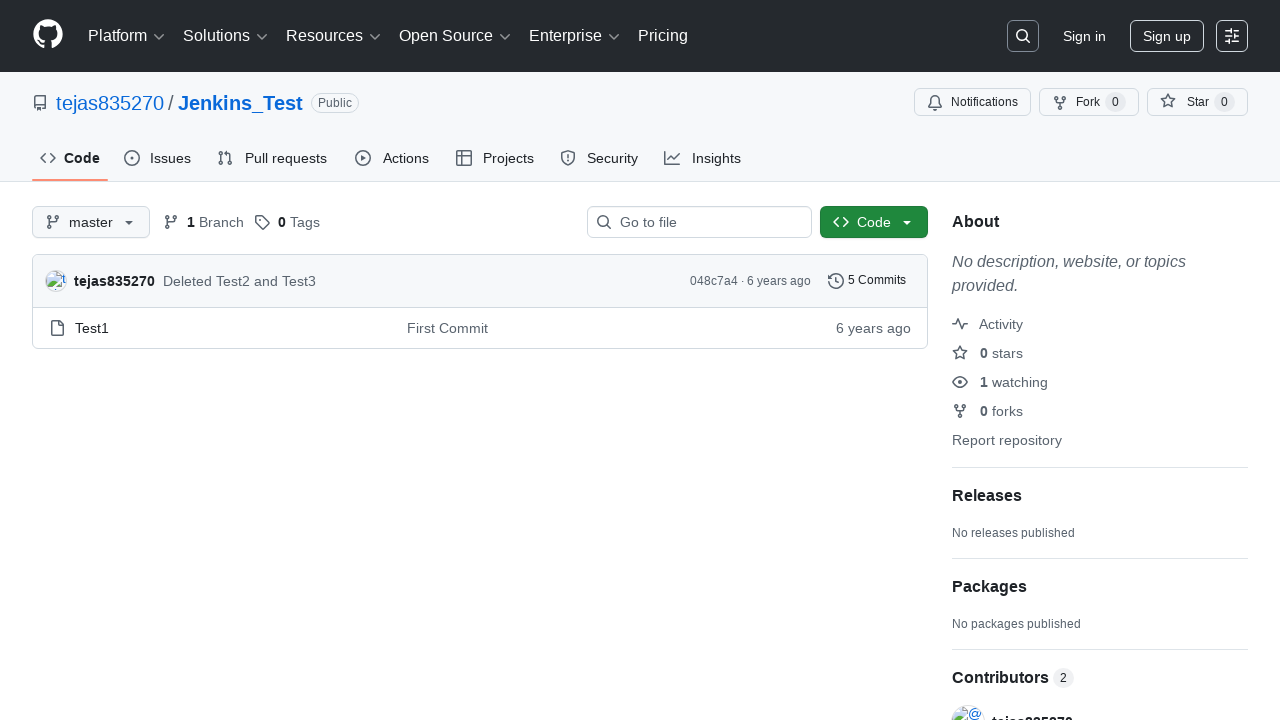

Navigated to GitHub repository at https://github.com/tejas835270/Jenkins_Test
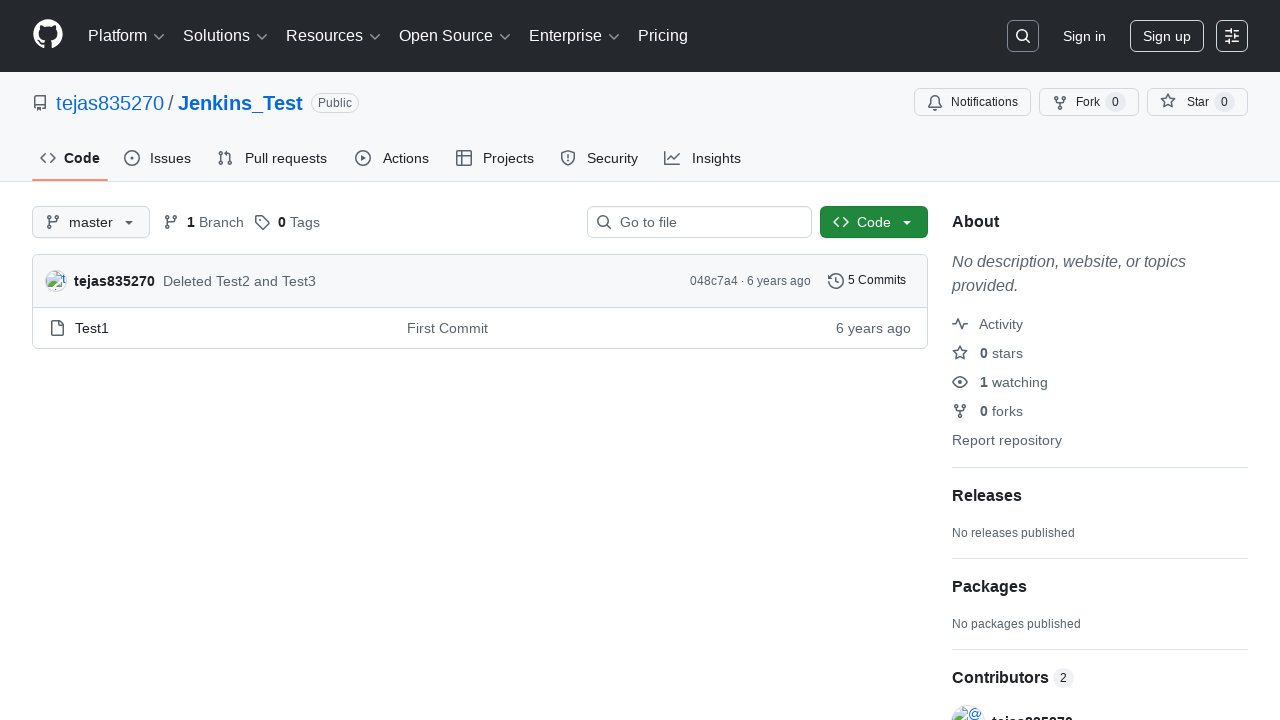

Repository page content loaded (waited for [data-hpc] selector)
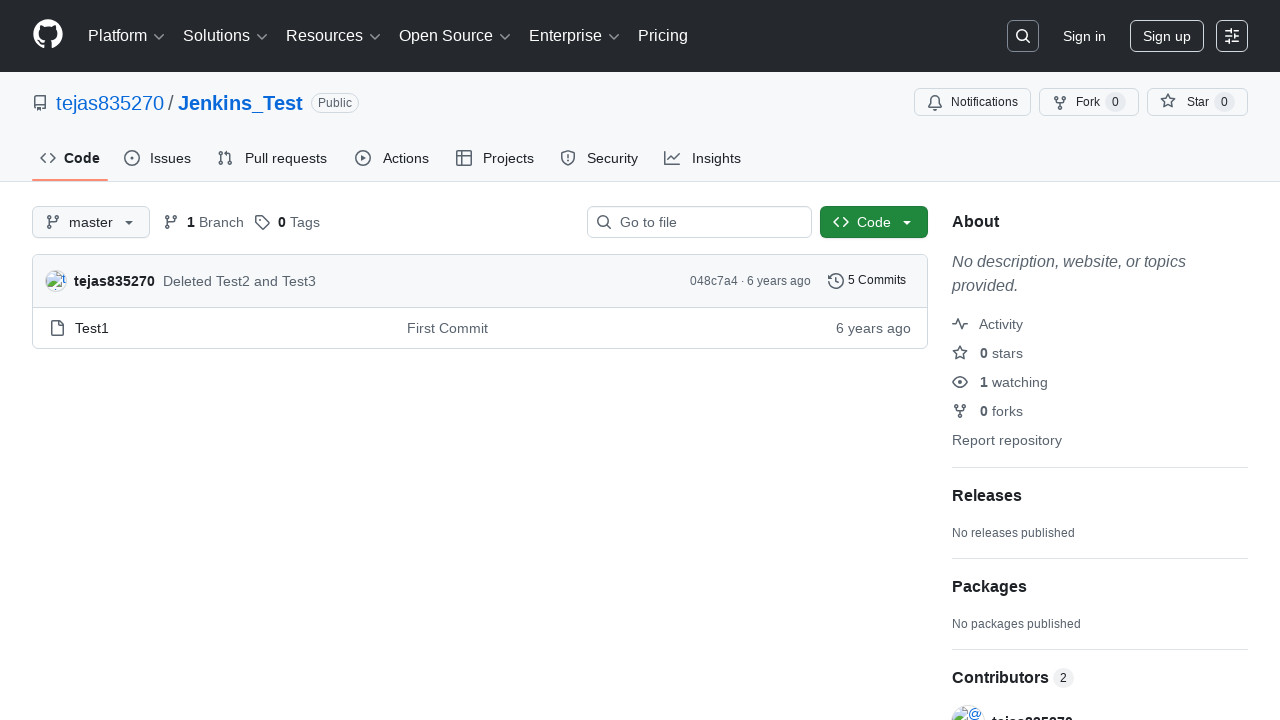

Retrieved page title: 'GitHub - tejas835270/Jenkins_Test'
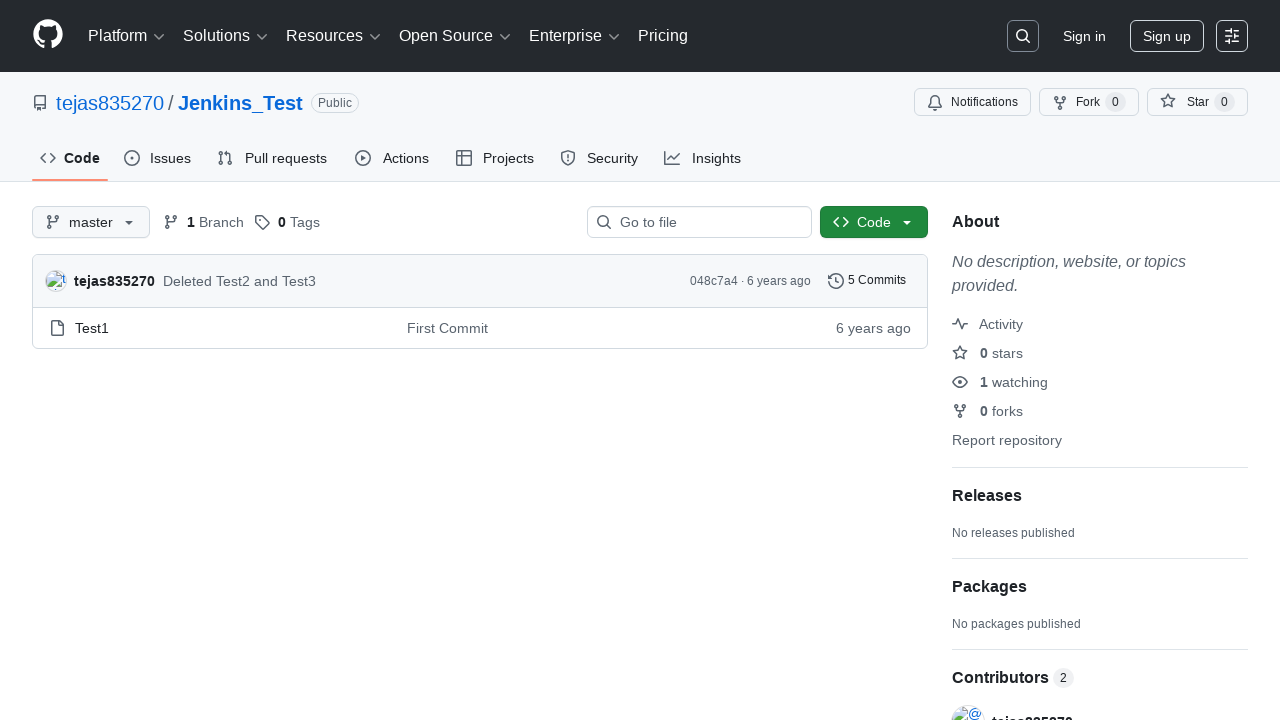

Page title verified and printed to console
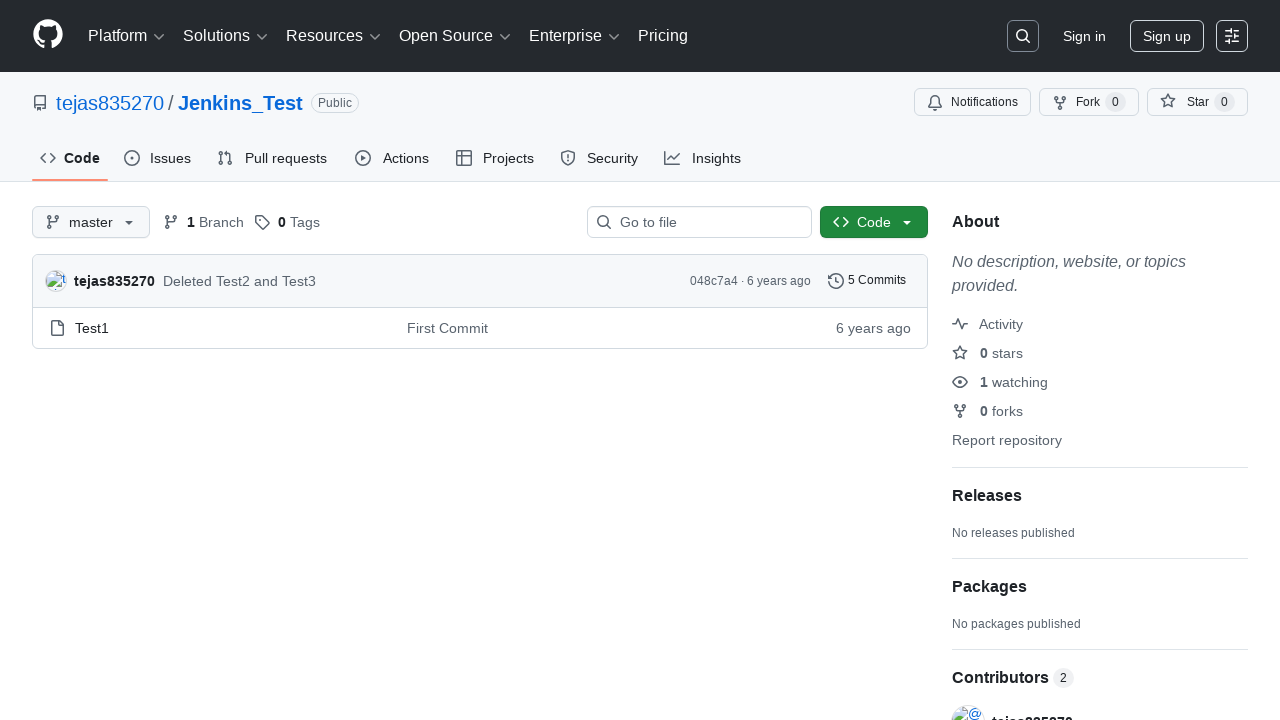

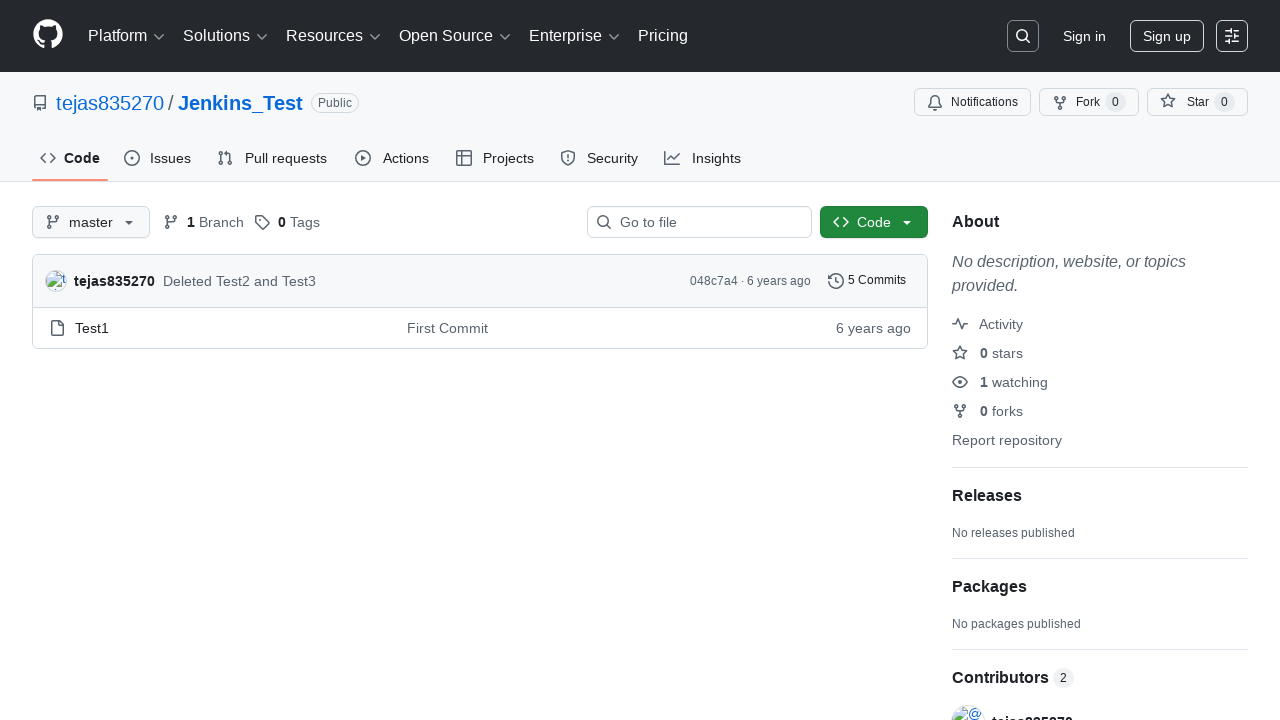